Tests radio button and checkbox functionality on a practice automation page by selecting radio buttons and checkboxes and verifying their state

Starting URL: https://rahulshettyacademy.com/AutomationPractice/

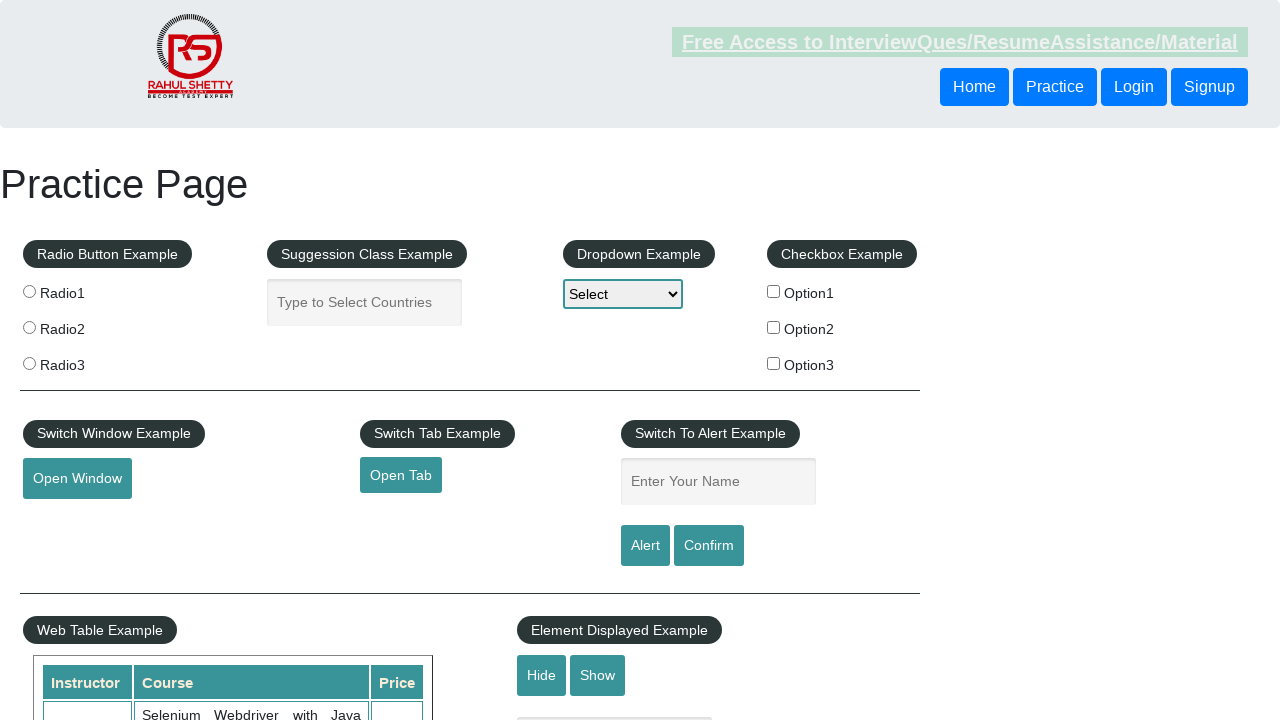

Navigated to Rahul Shetty Academy automation practice page
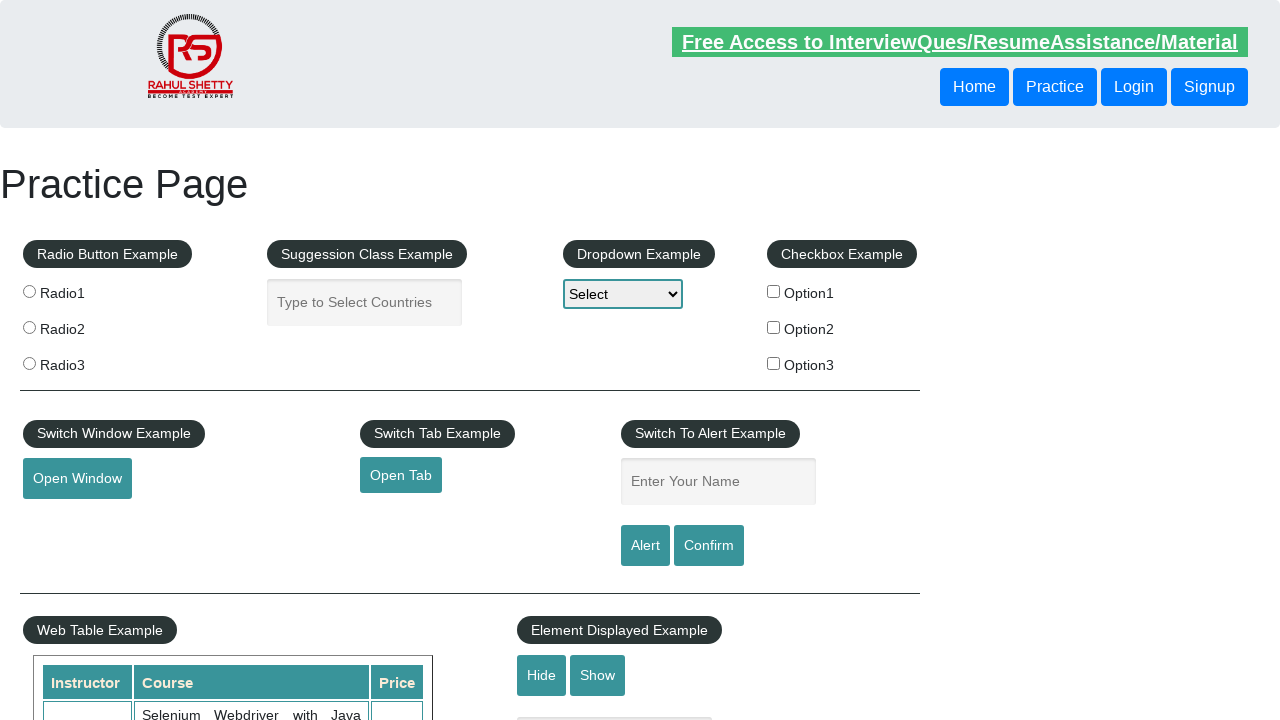

Located all radio button elements on the page
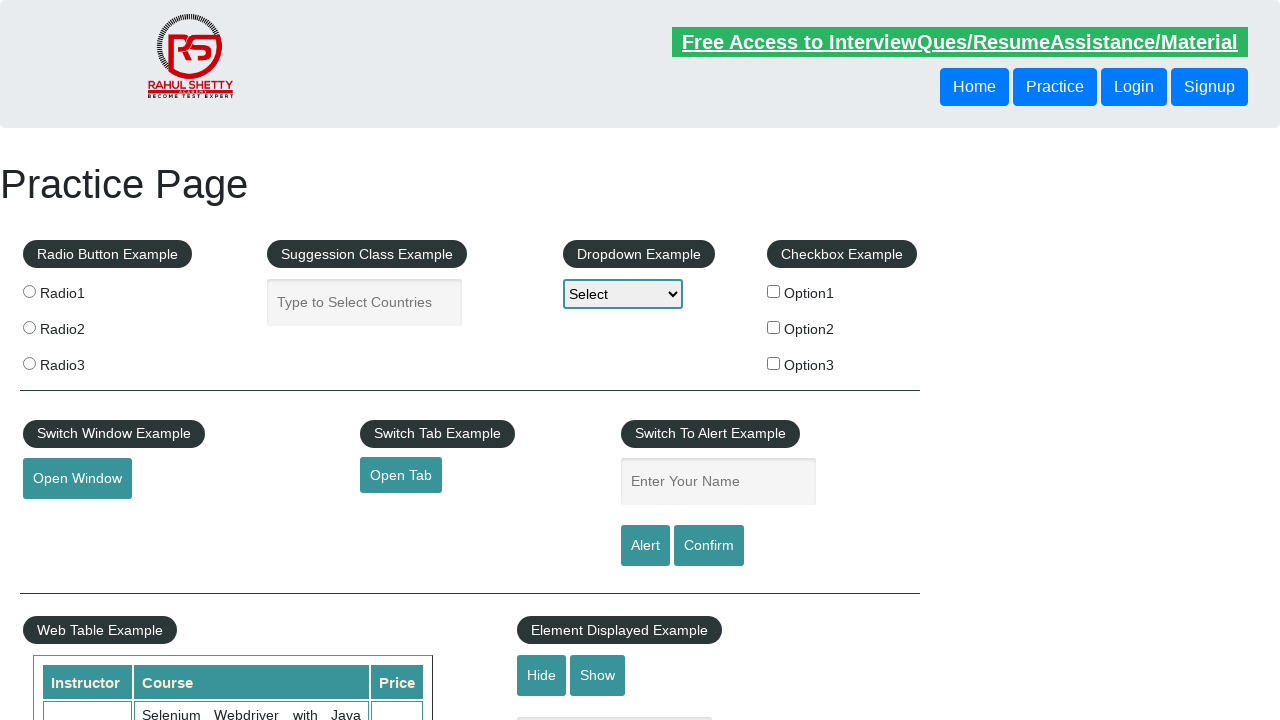

Clicked the third radio button at (29, 363) on .radioButton >> nth=2
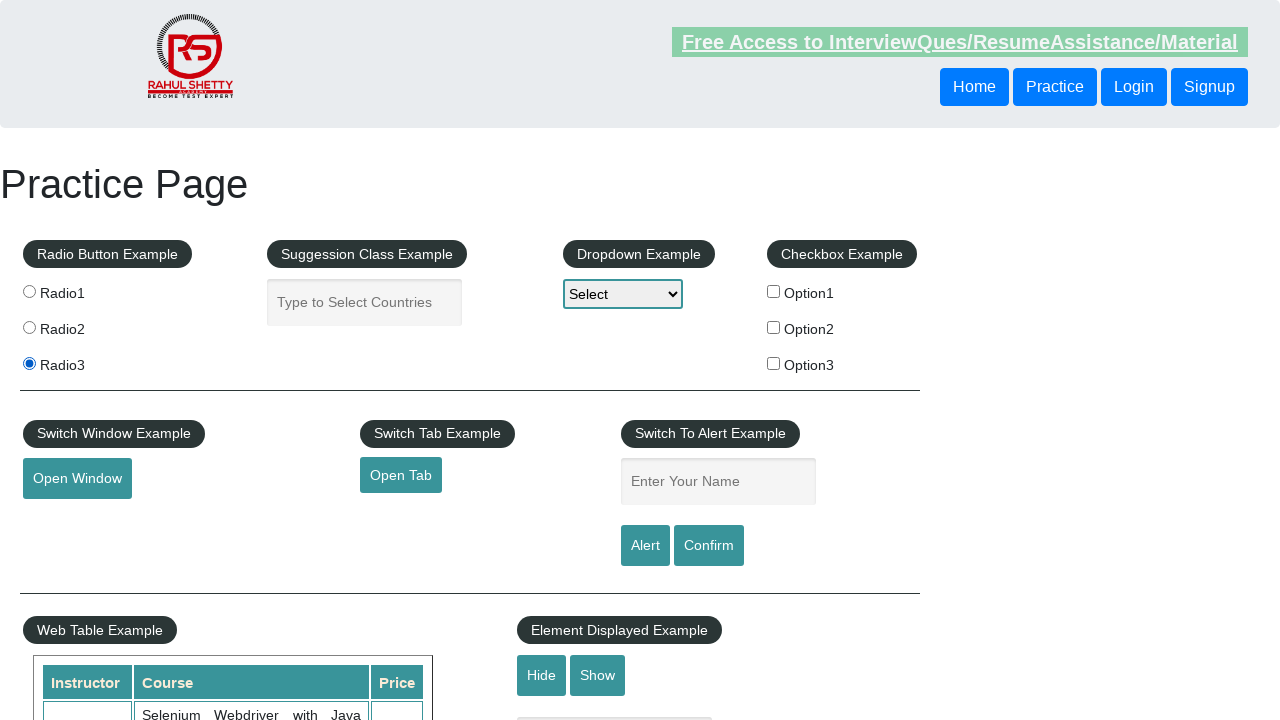

Clicked checkbox option 2 at (774, 327) on #checkBoxOption2
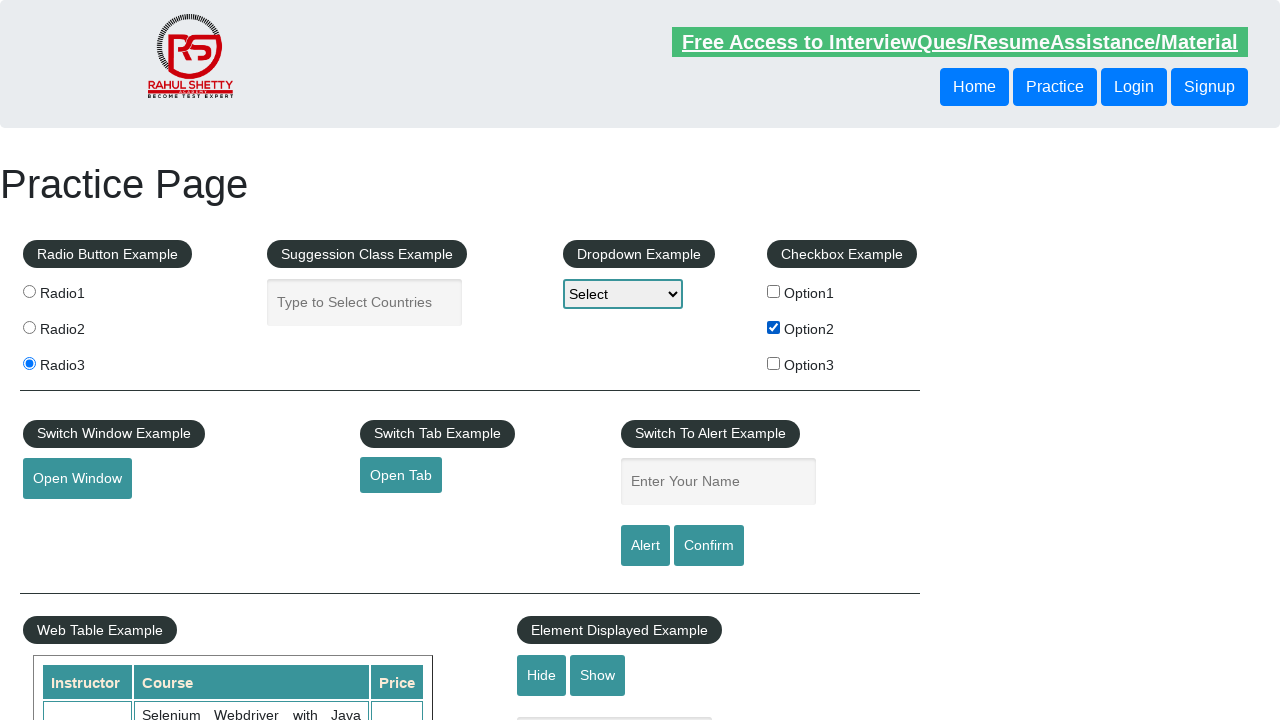

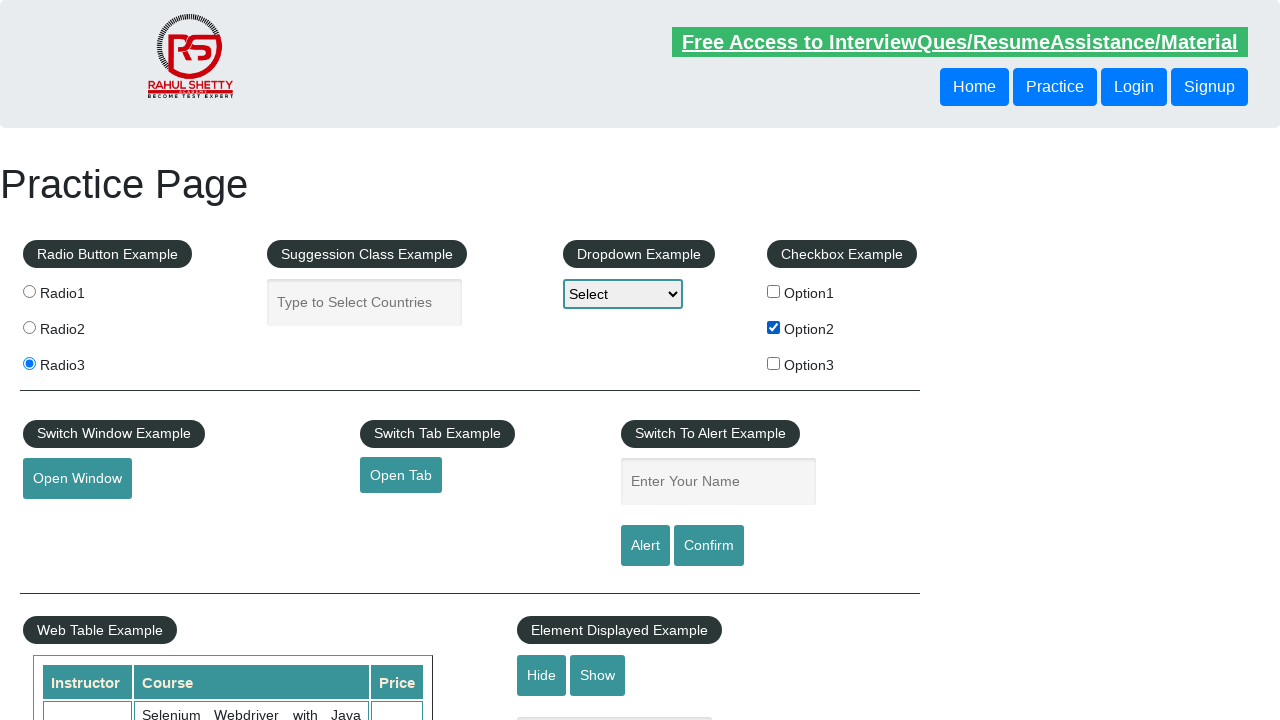